Tests the calculator functionality by performing addition operation (450 + 250) and verifying the result display

Starting URL: https://www.calculator.net/

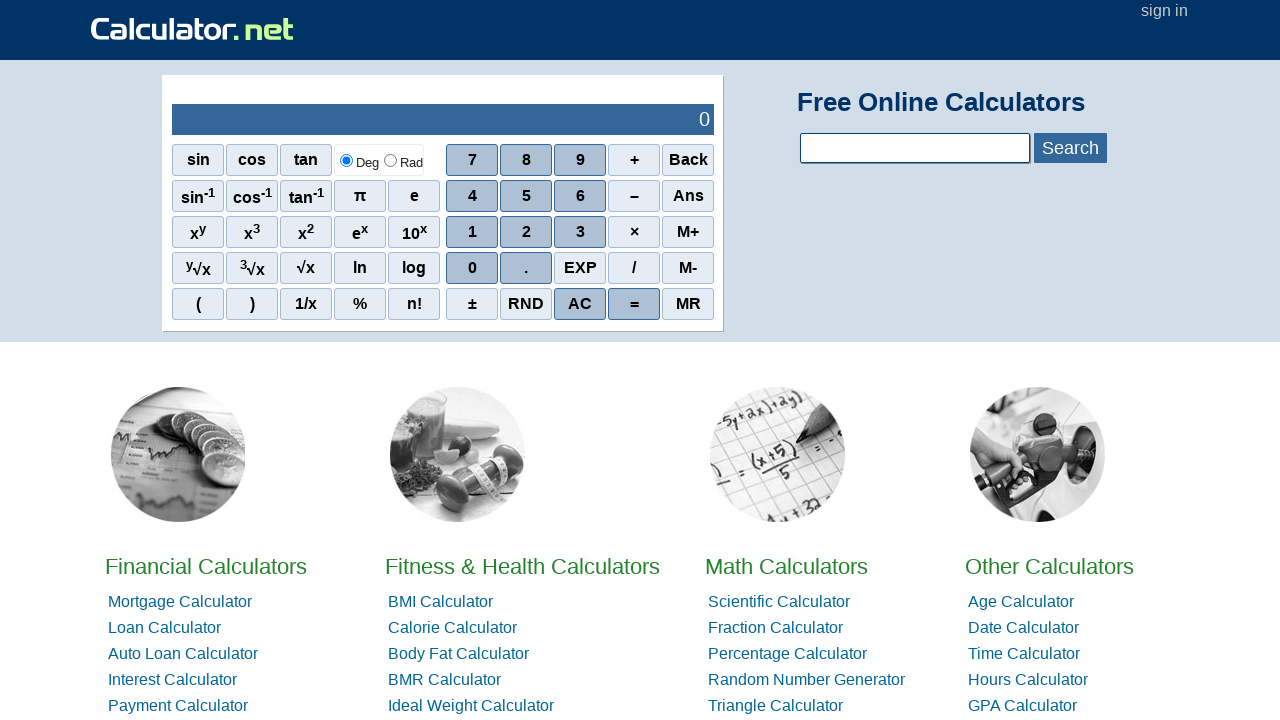

Clicked digit 4 at (472, 196) on span[onclick='r(4)']
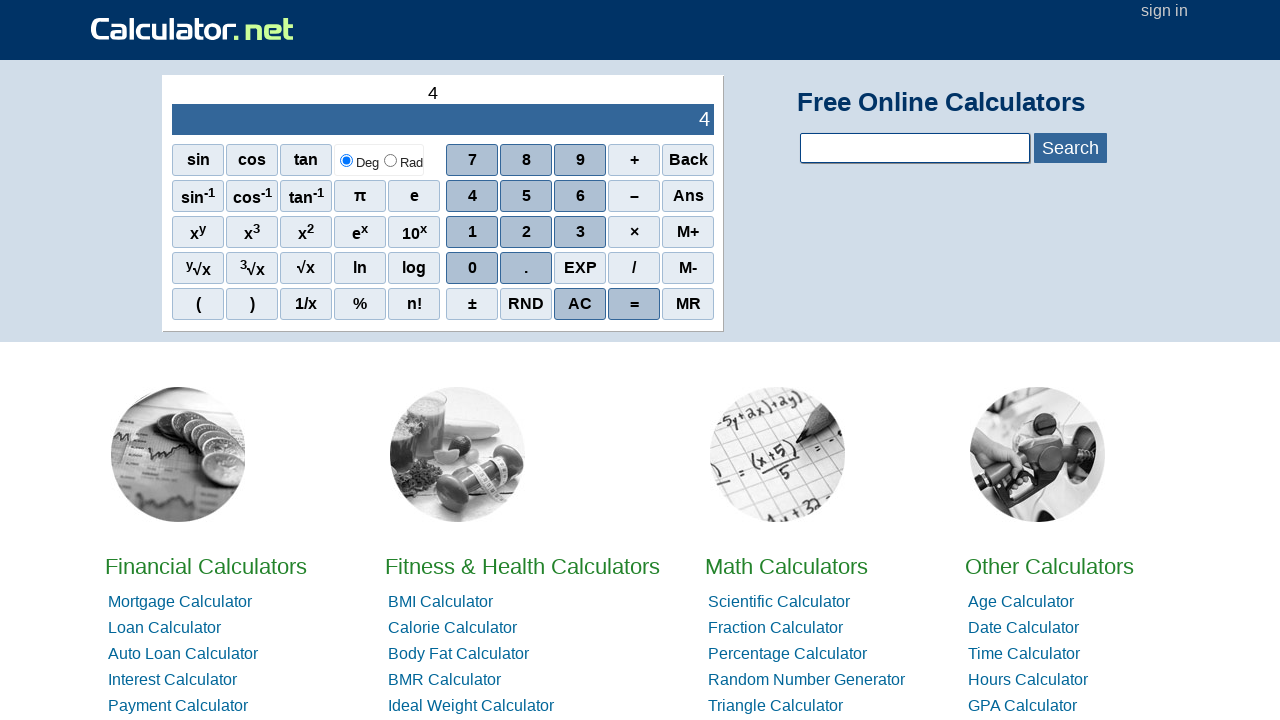

Clicked digit 5 at (526, 196) on span[onclick='r(5)']
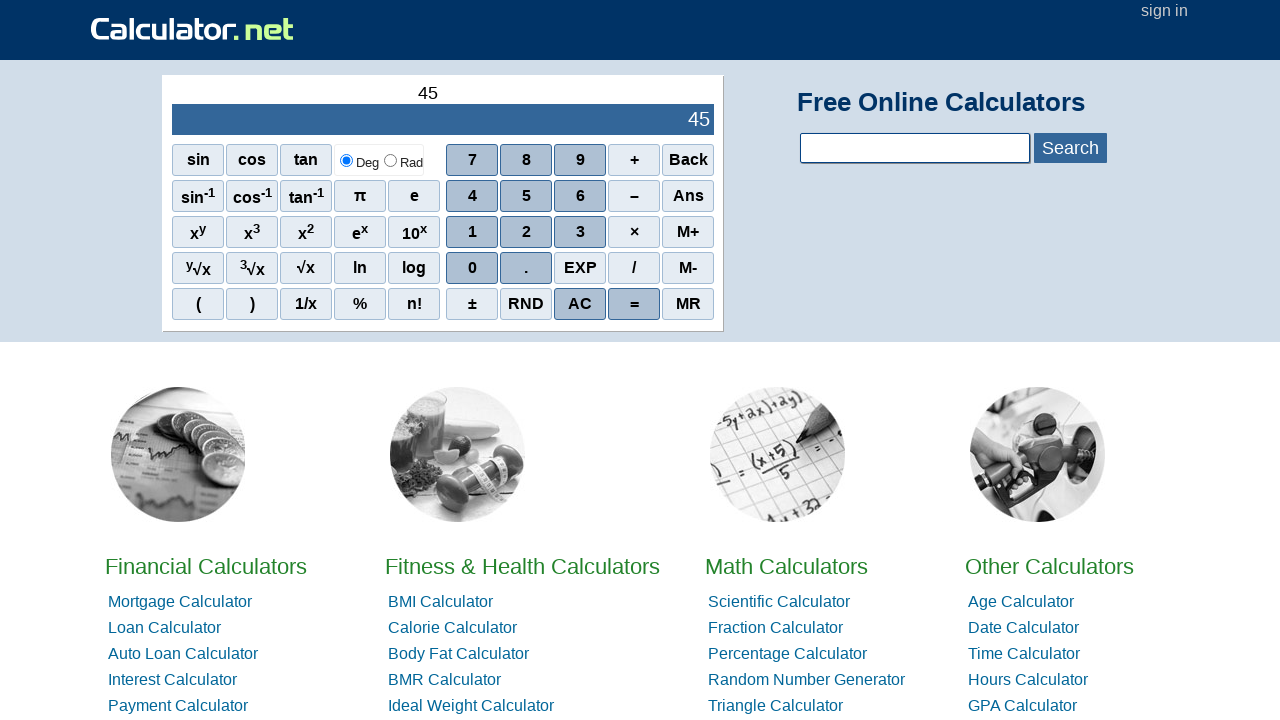

Clicked digit 0 at (472, 268) on span[onclick='r(0)']
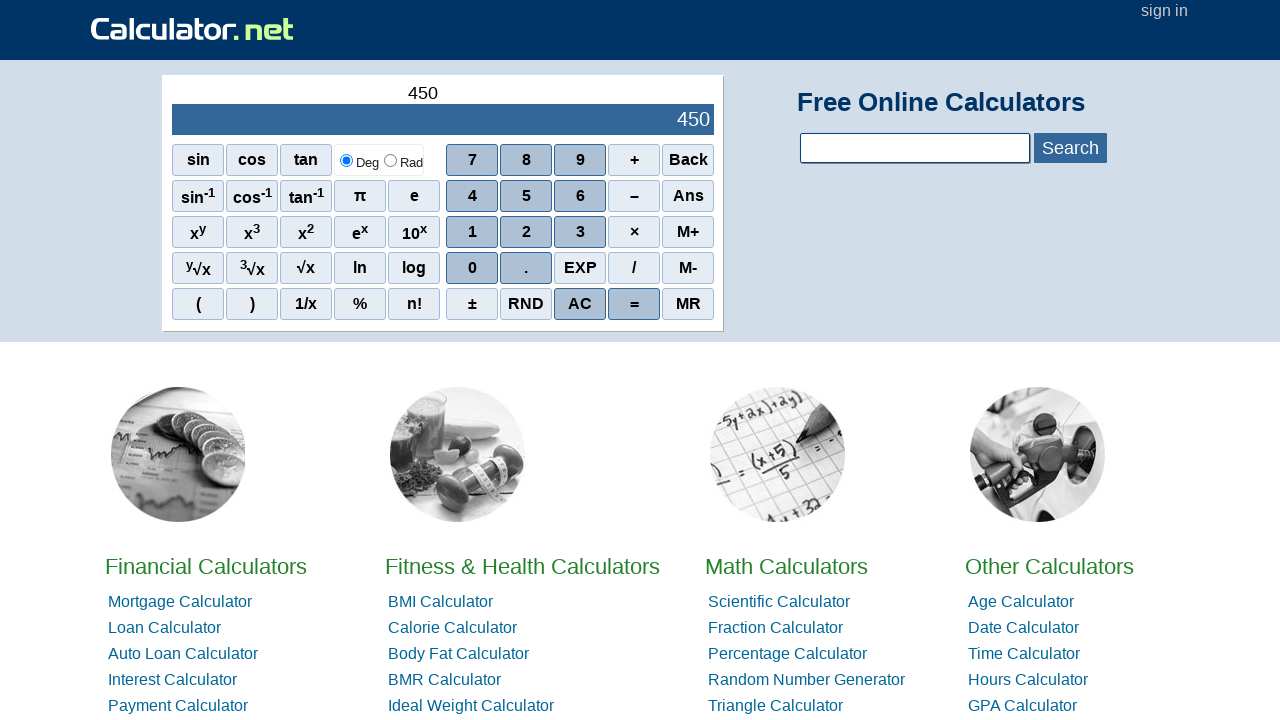

Clicked plus operator at (634, 160) on span:has-text('+')
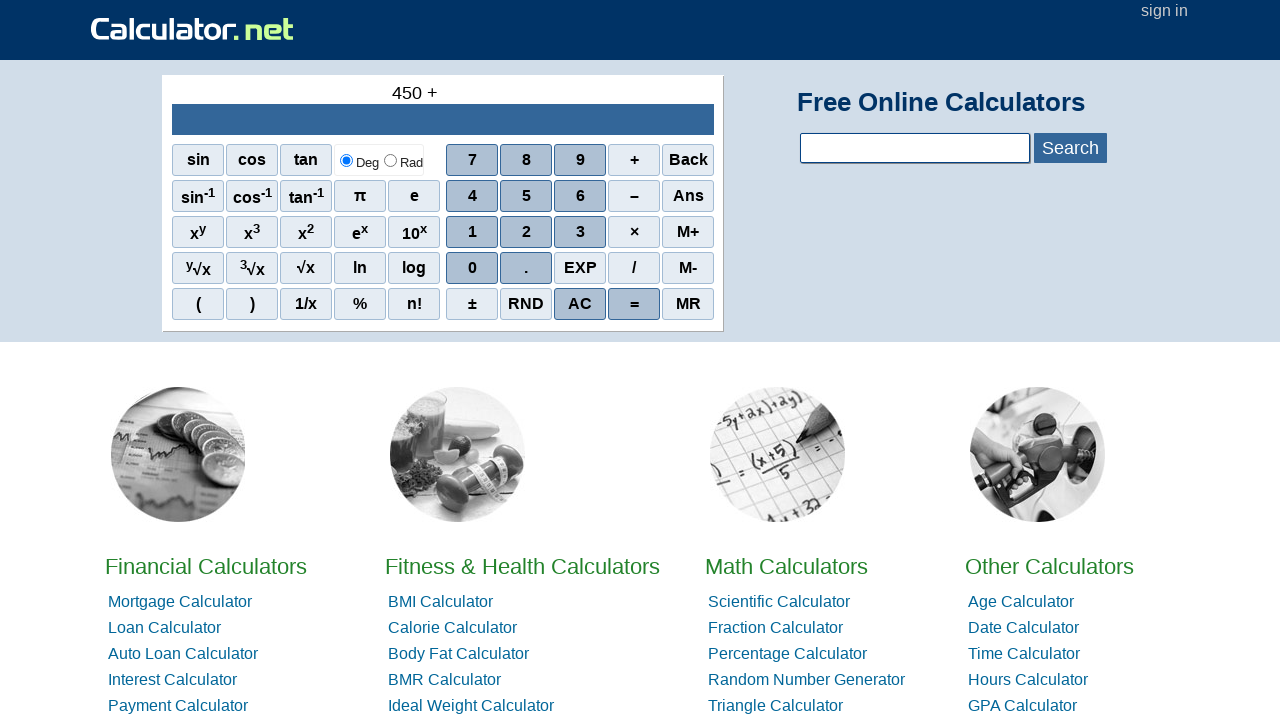

Clicked digit 2 at (526, 232) on span[onclick='r(2)']
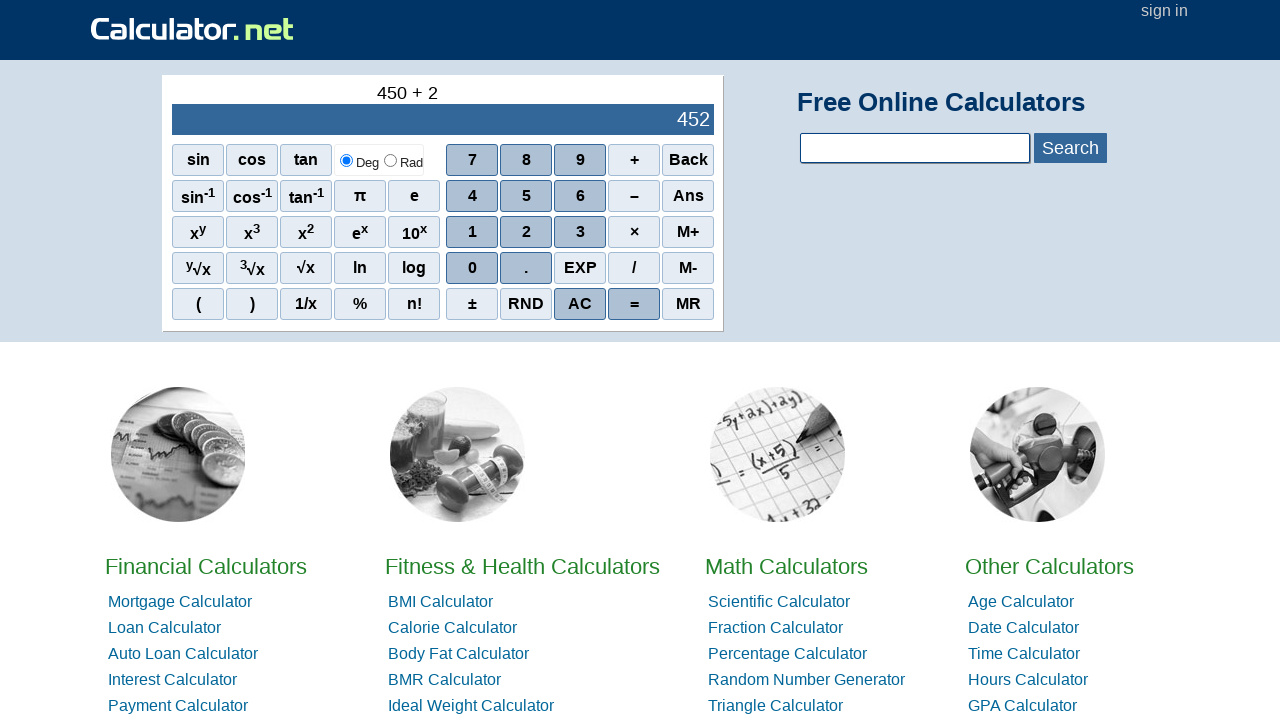

Clicked digit 5 at (526, 196) on span[onclick='r(5)']
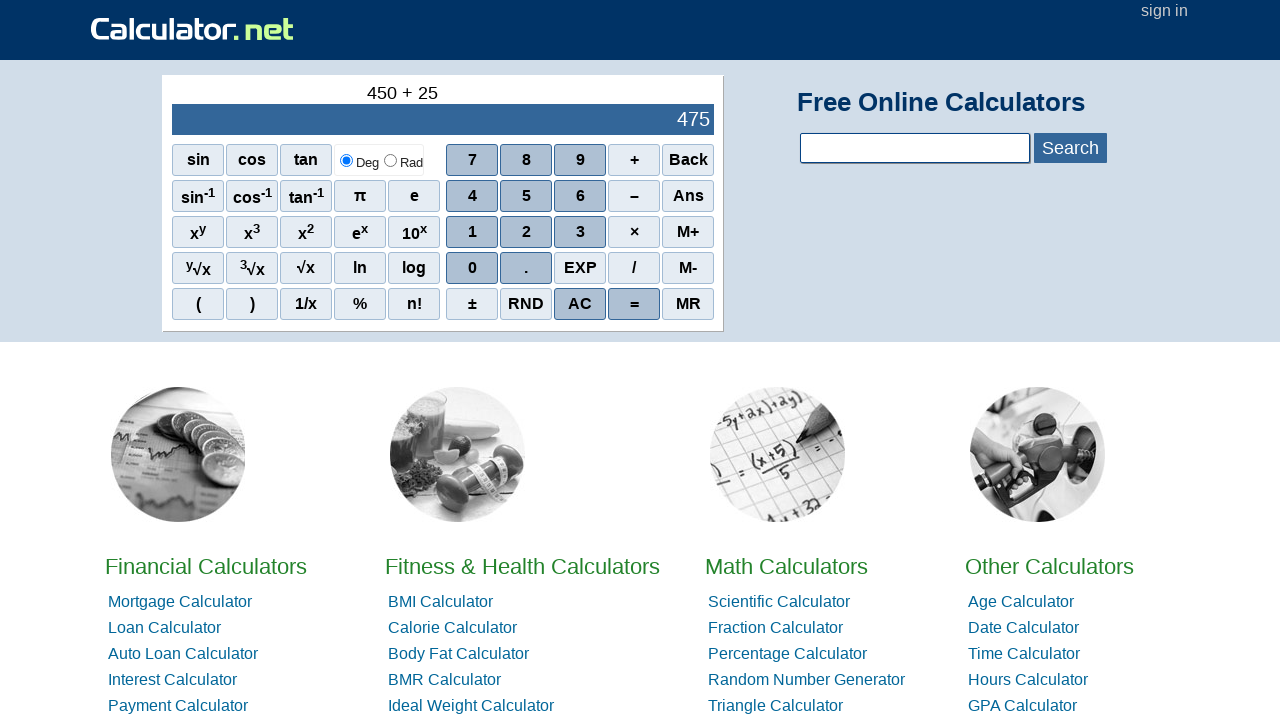

Clicked digit 0 at (472, 268) on span[onclick='r(0)']
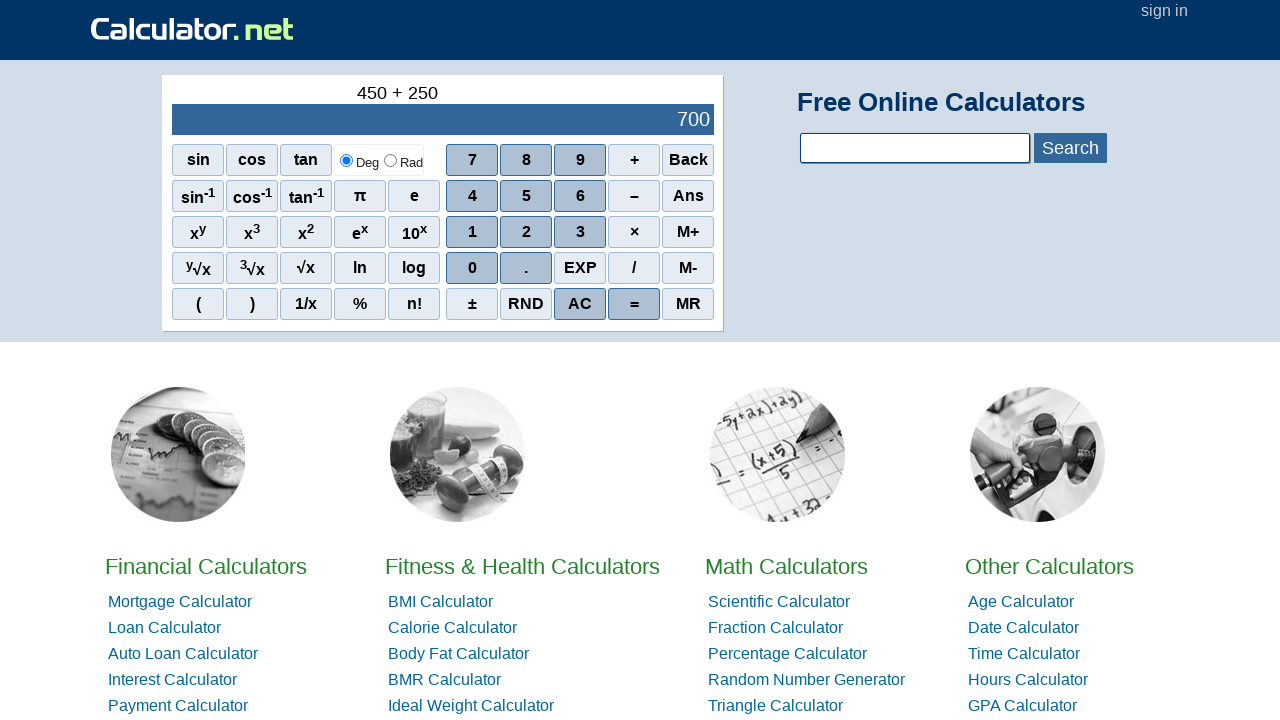

Result output element loaded
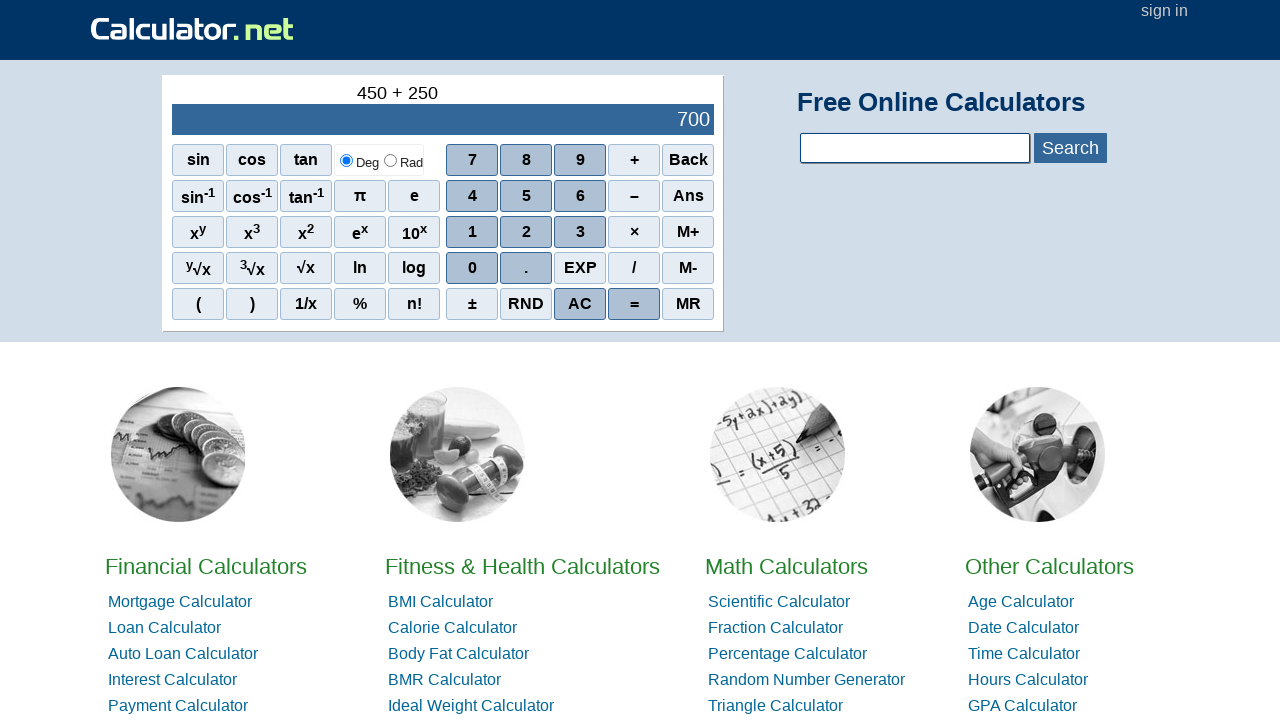

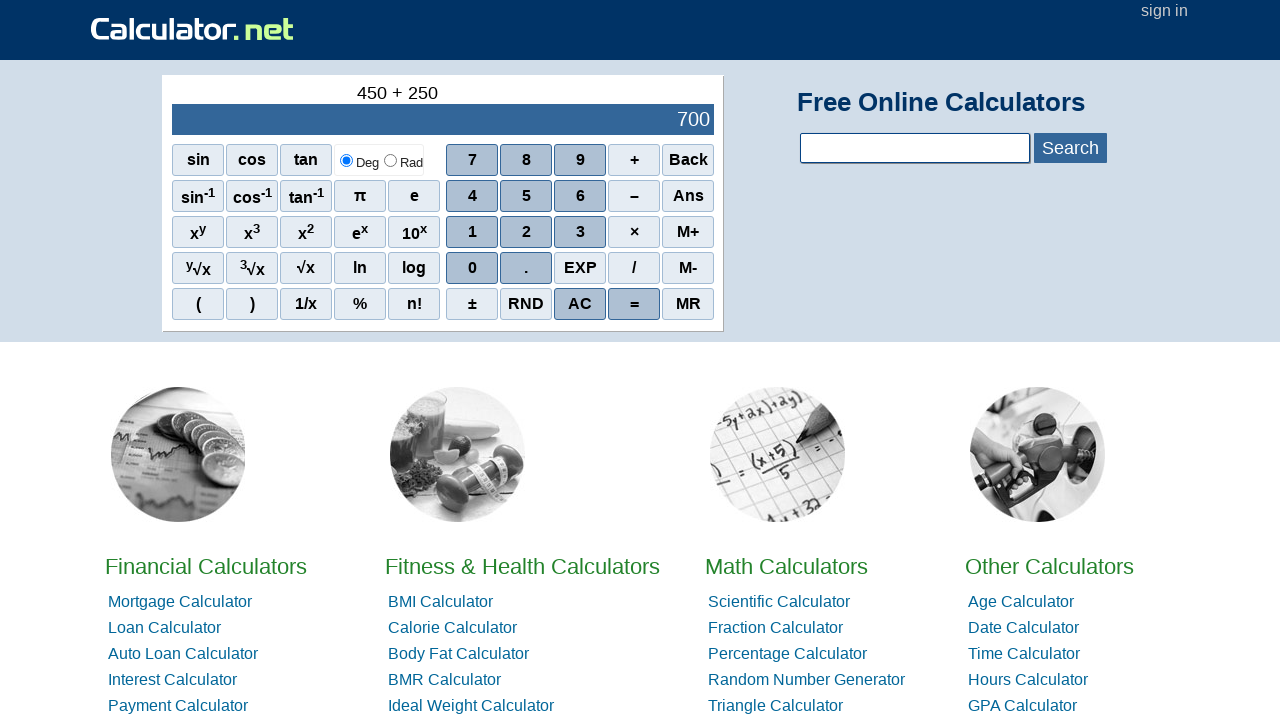